Tests responsive design by resizing browser to mobile dimensions and verifying product display

Starting URL: https://www.glendale.com

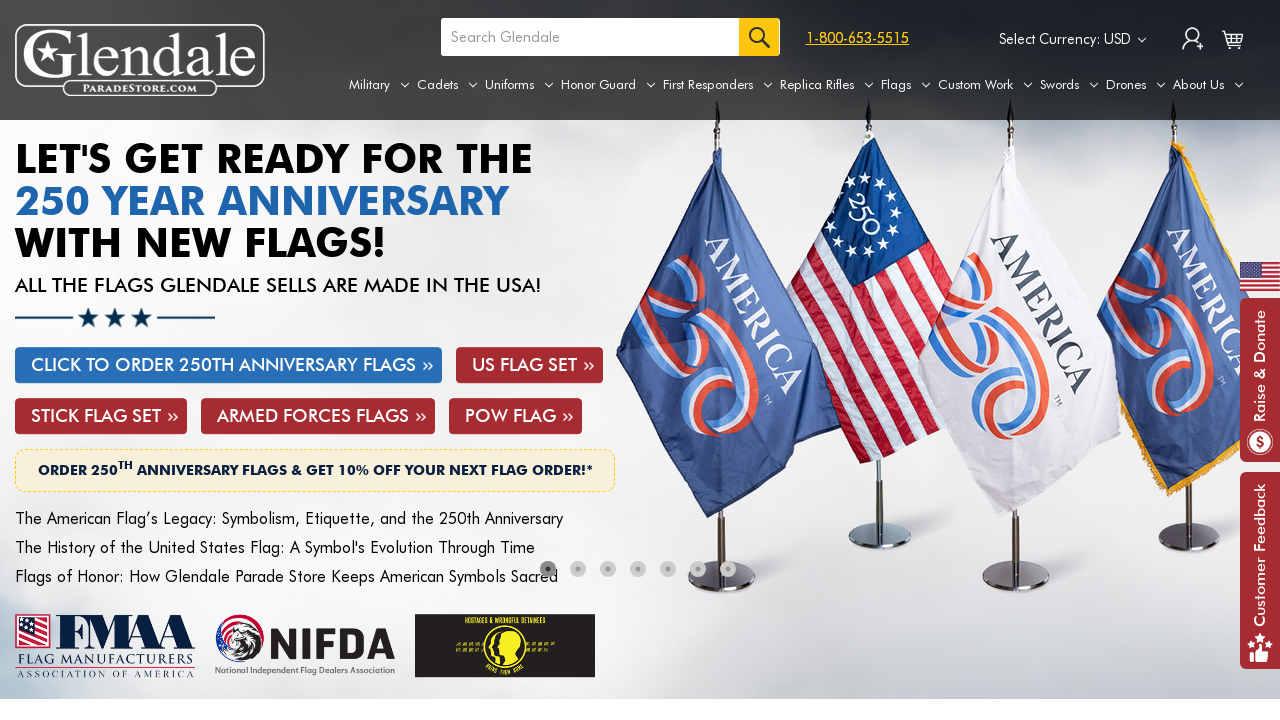

Hovered over Uniforms tab to reveal submenu at (519, 85) on a[aria-label='Uniforms']
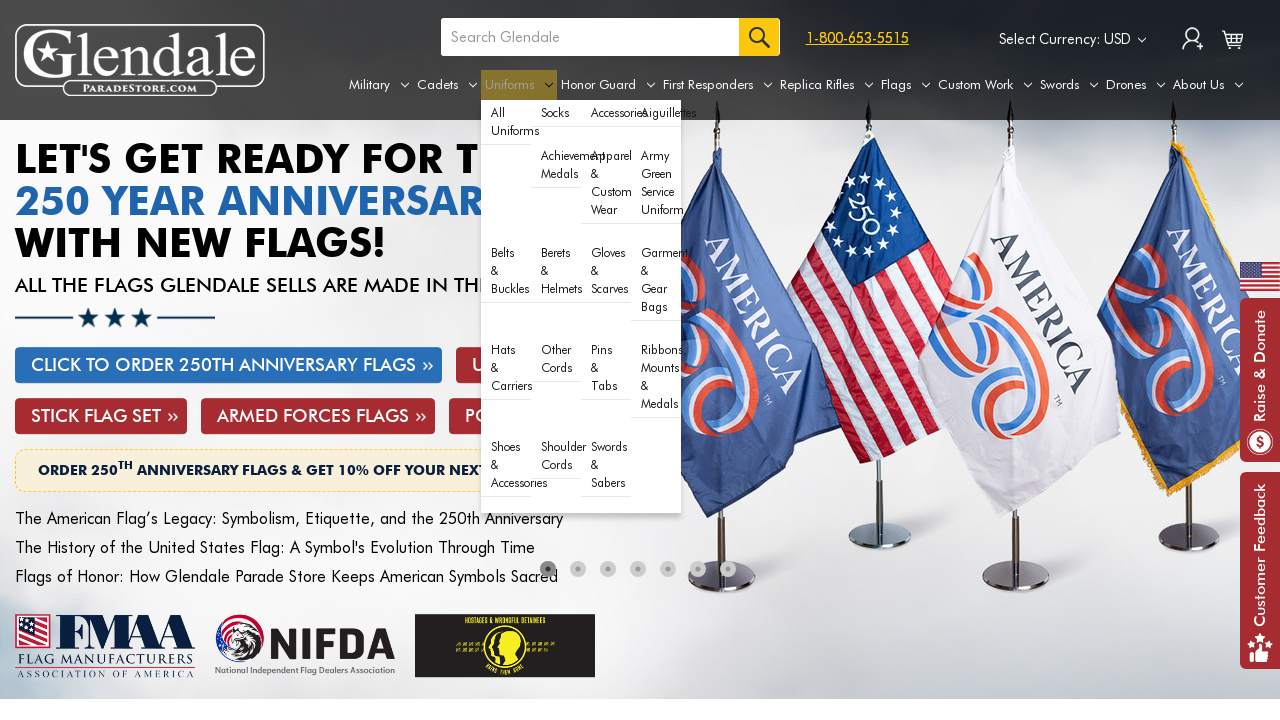

Clicked on Socks link from uniforms submenu at (556, 113) on div#navPages-29 ul.navPage-subMenu-list li:nth-child(2) a
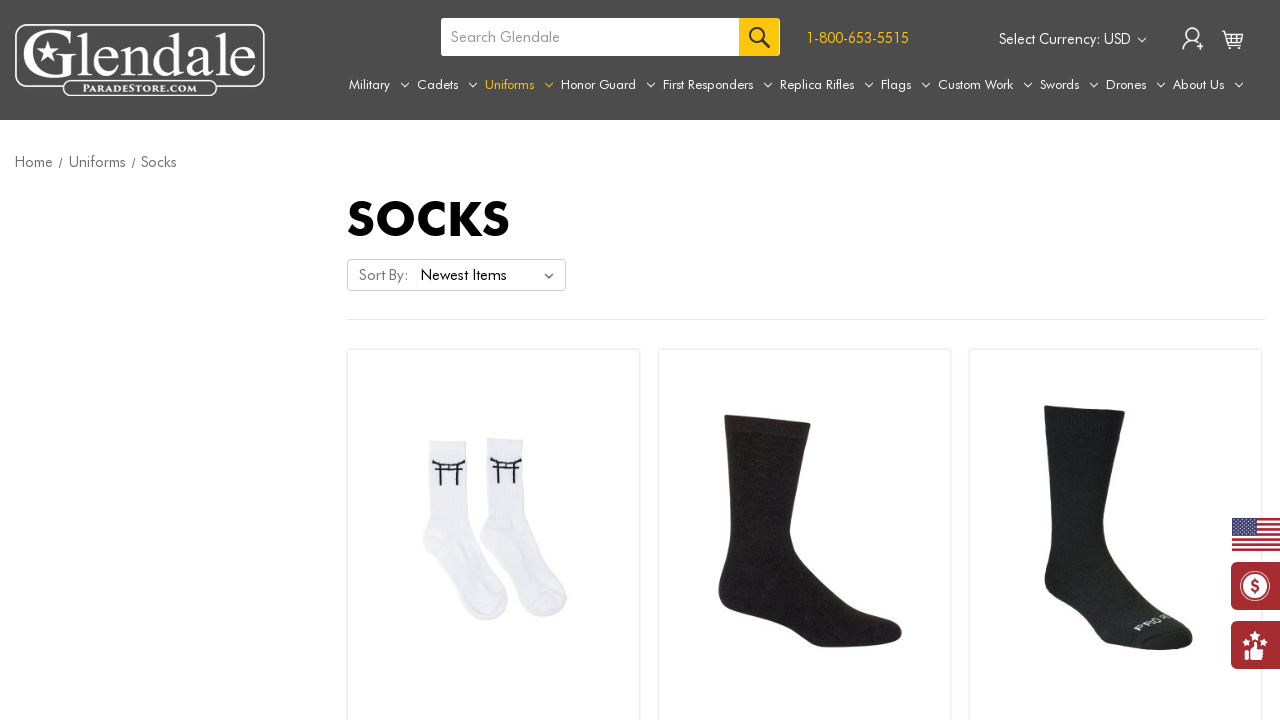

Set viewport to mobile resolution (375x812)
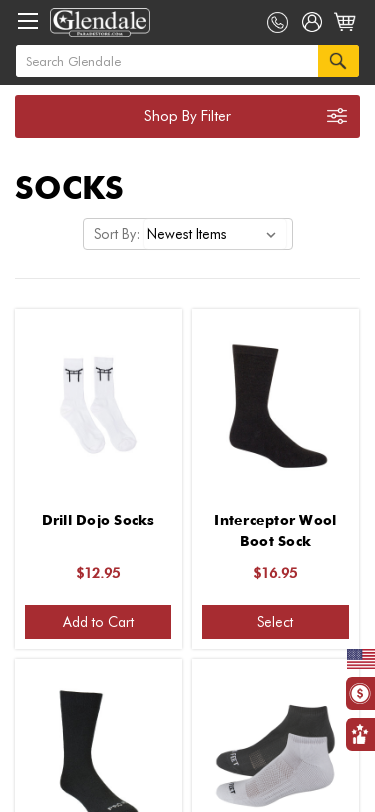

Products loaded - card image containers visible
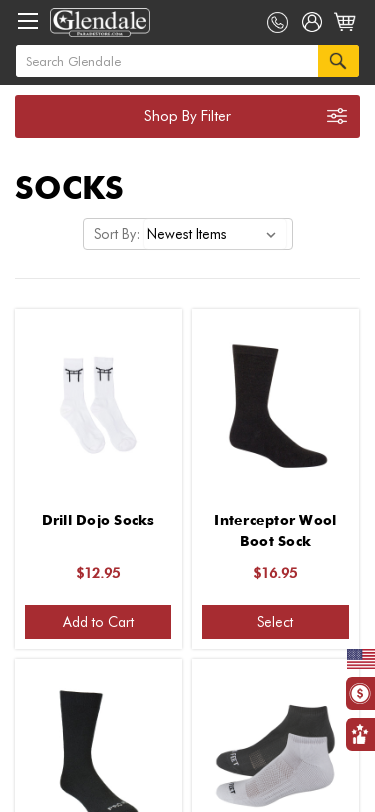

Verified product is displayed on mobile viewport
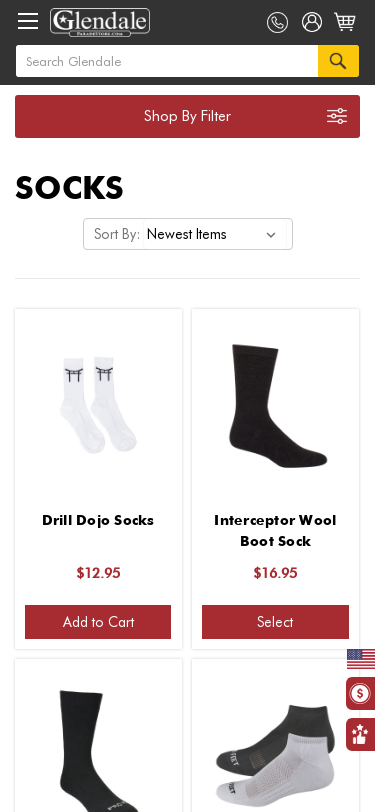

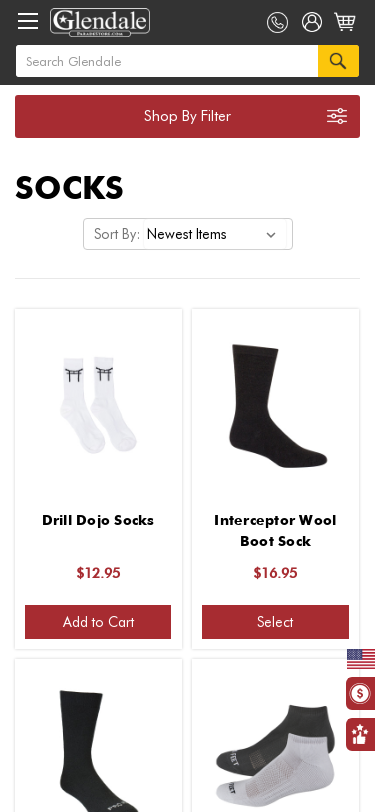